Tests the Python.org search functionality by searching for "pycon" and verifying results are returned

Starting URL: http://www.python.org

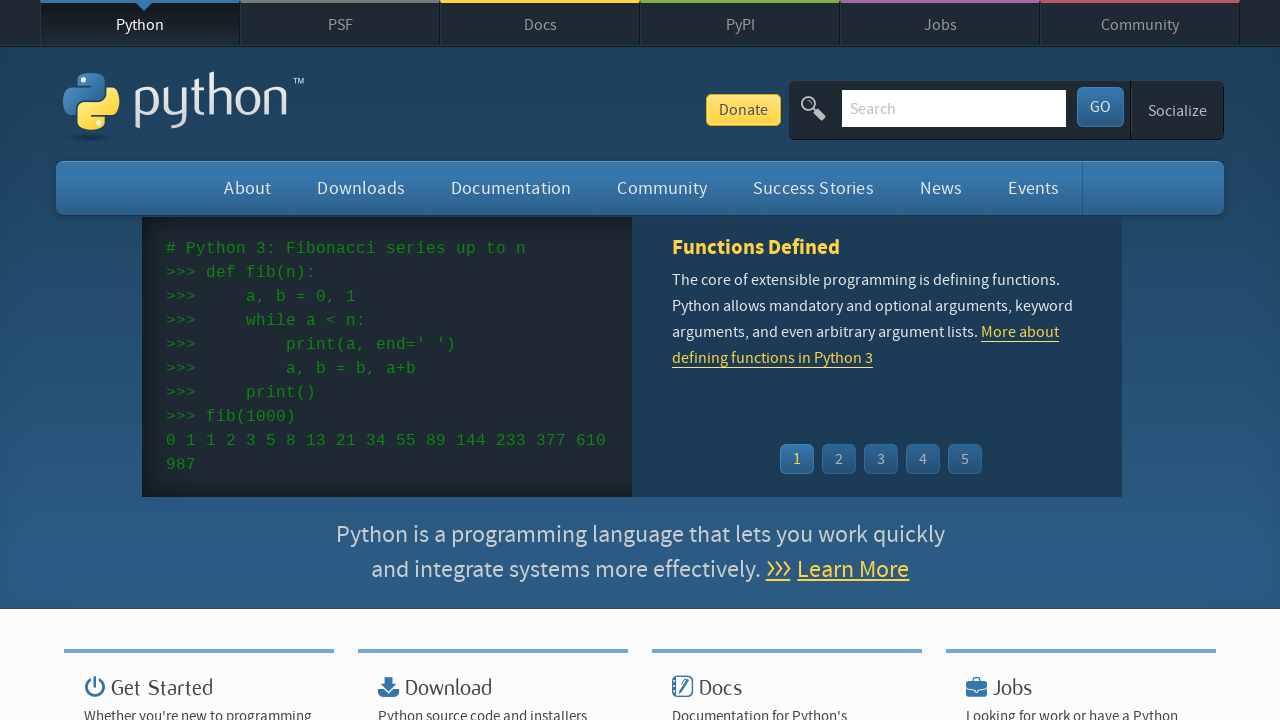

Verified page title contains 'Python'
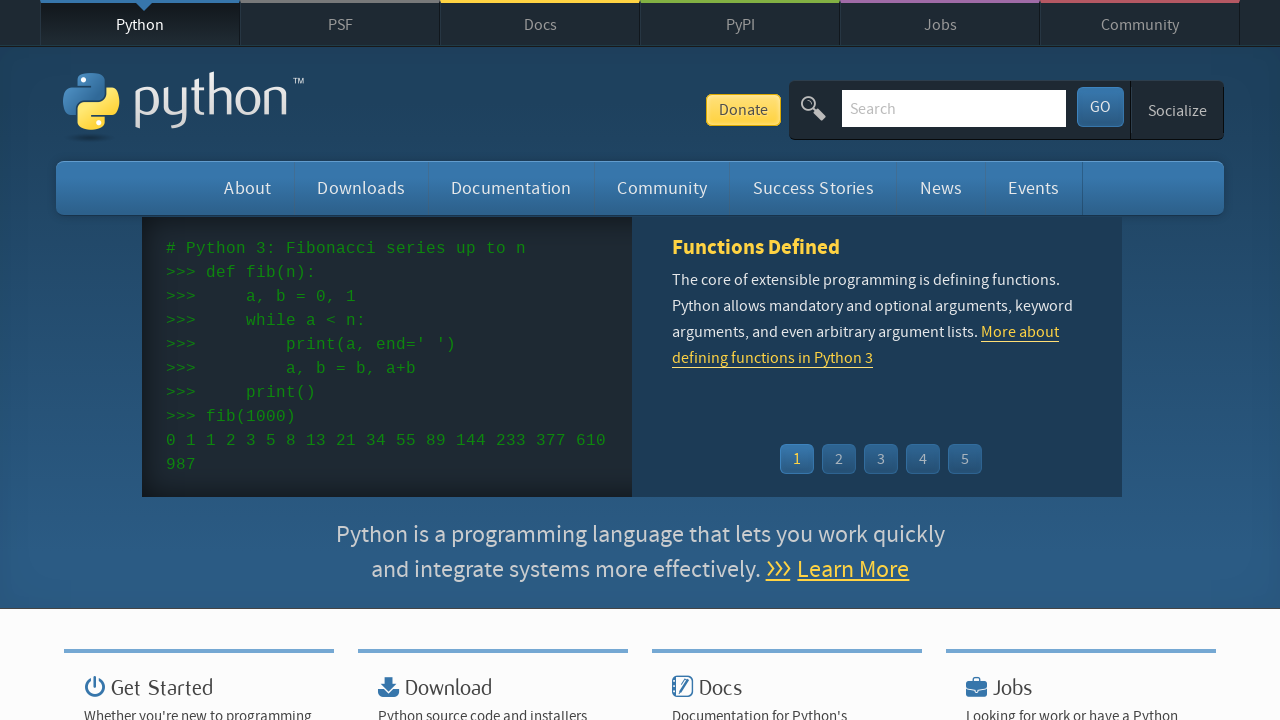

Cleared search box on input[name='q']
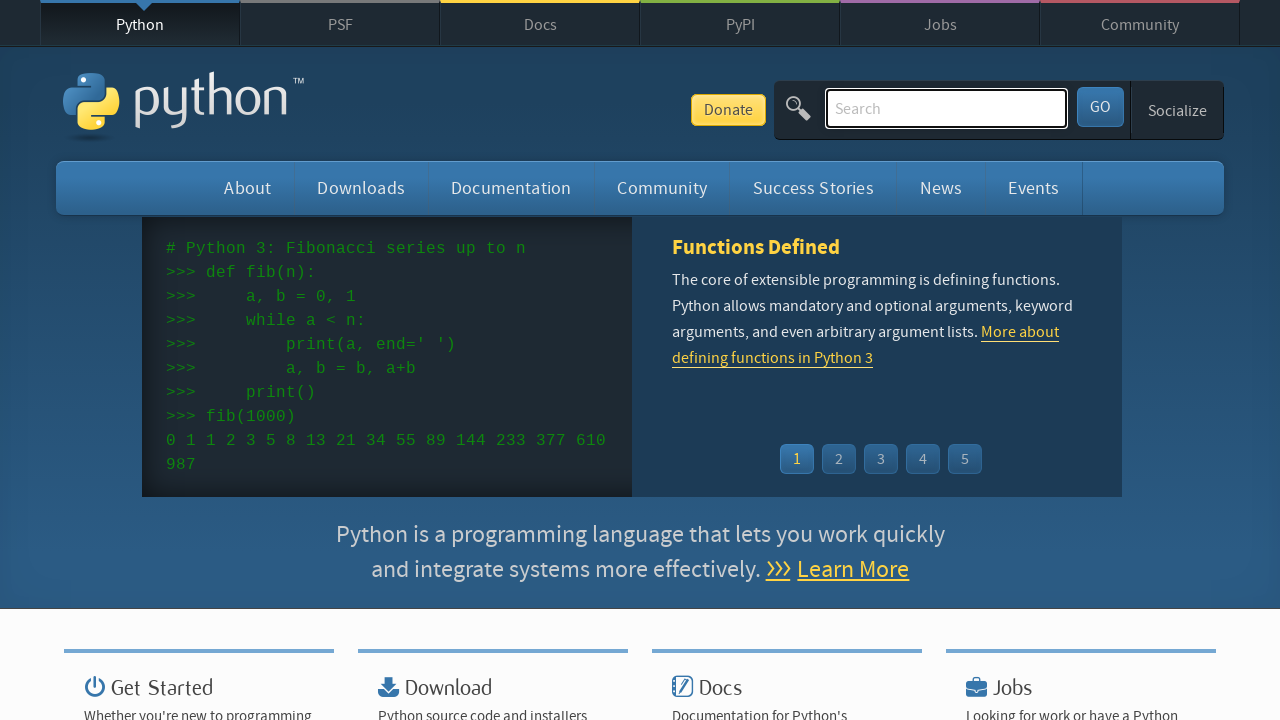

Filled search box with 'pycon' on input[name='q']
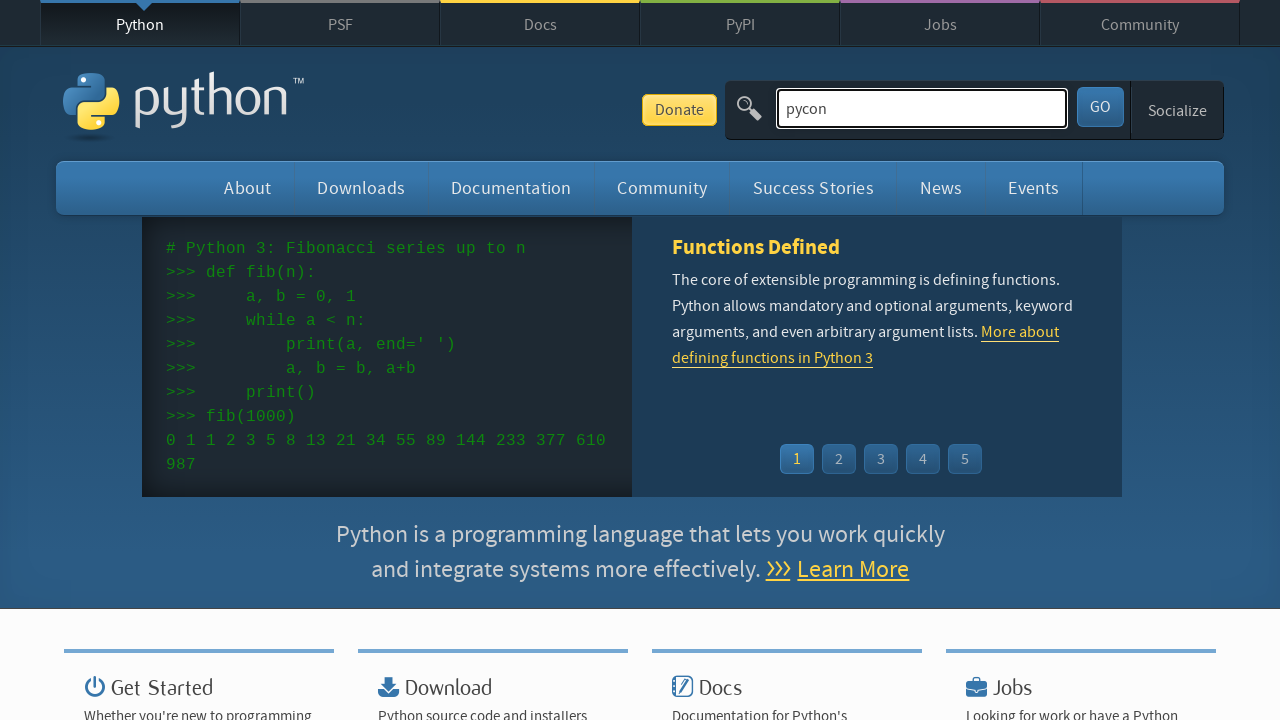

Pressed Enter to submit search on input[name='q']
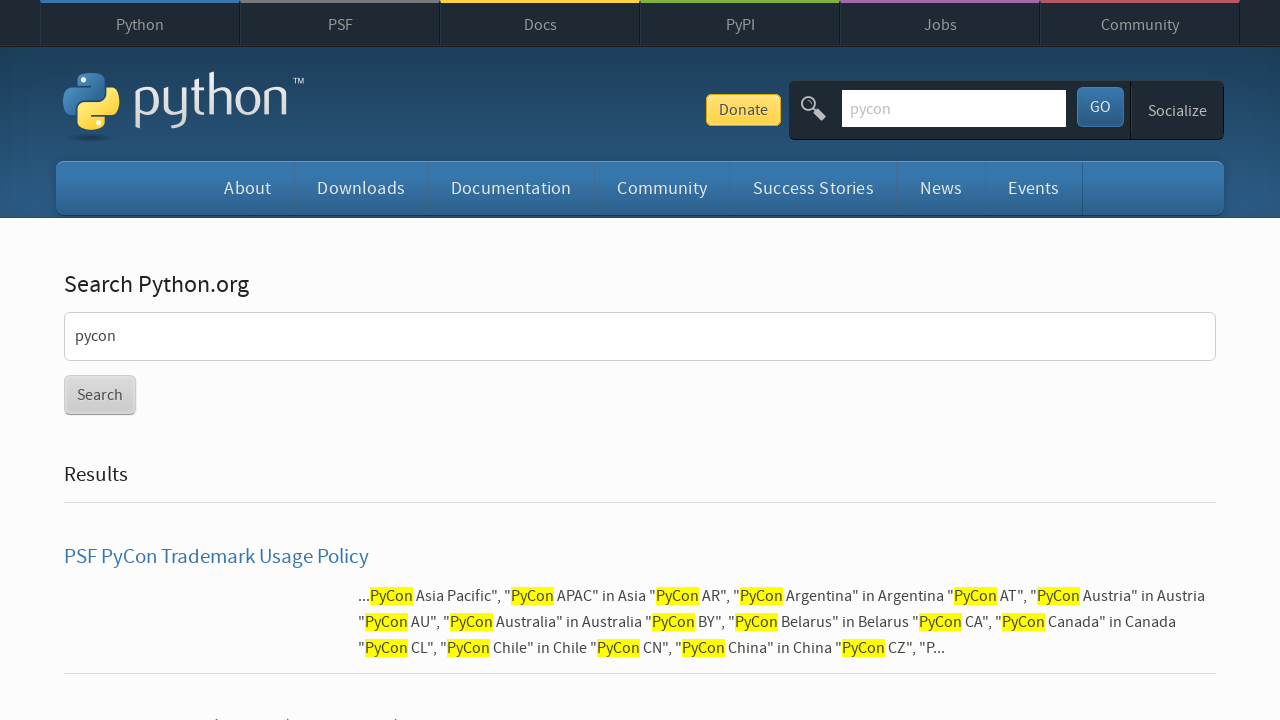

Waited for network idle state
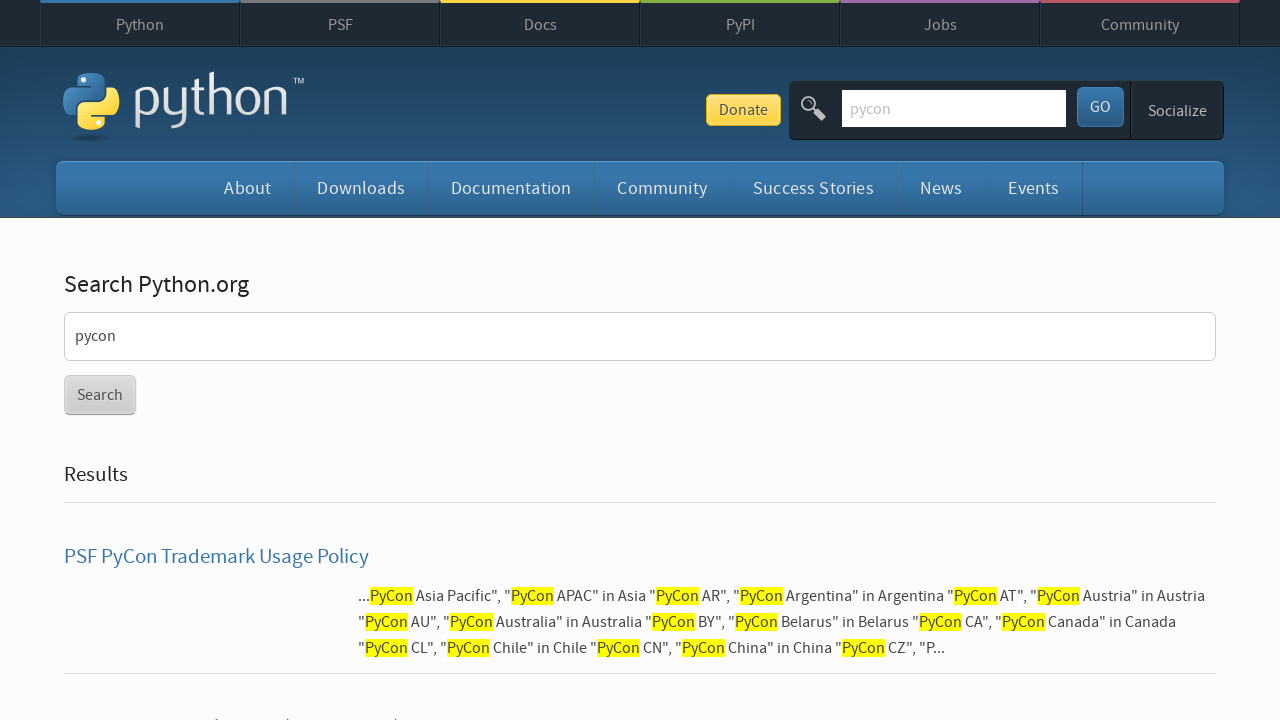

Verified search results are returned (no 'No results found' message)
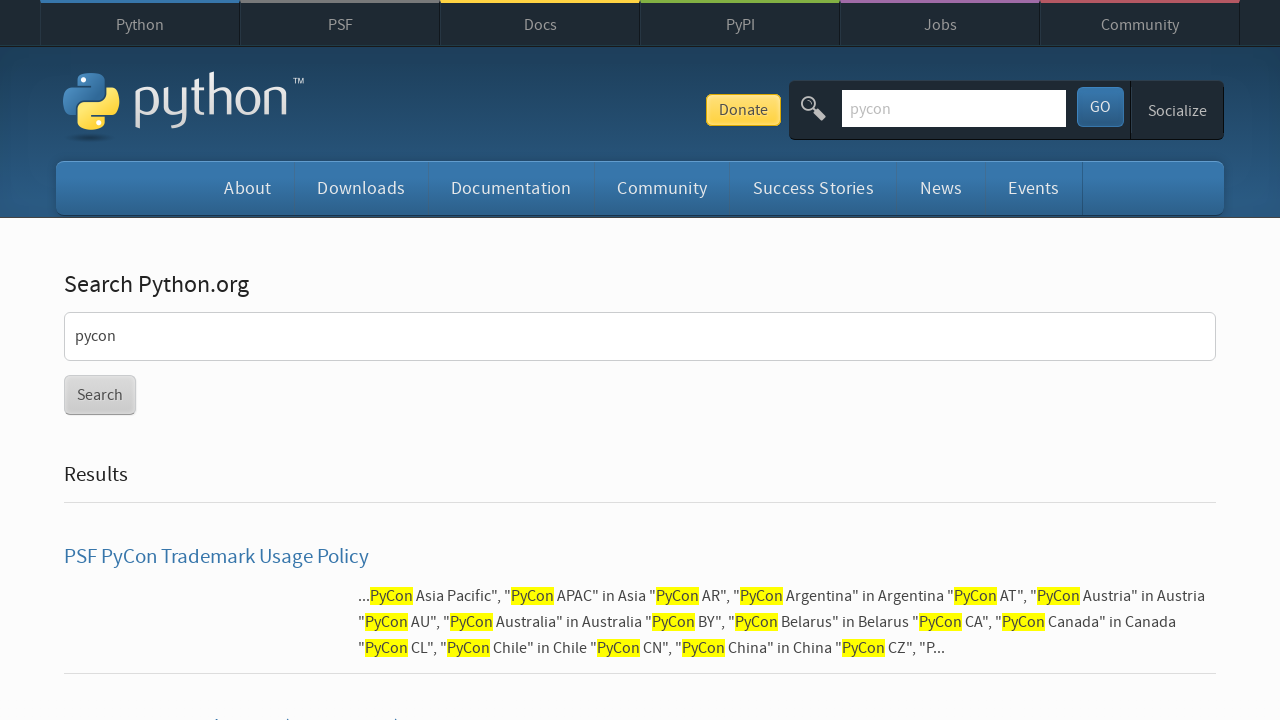

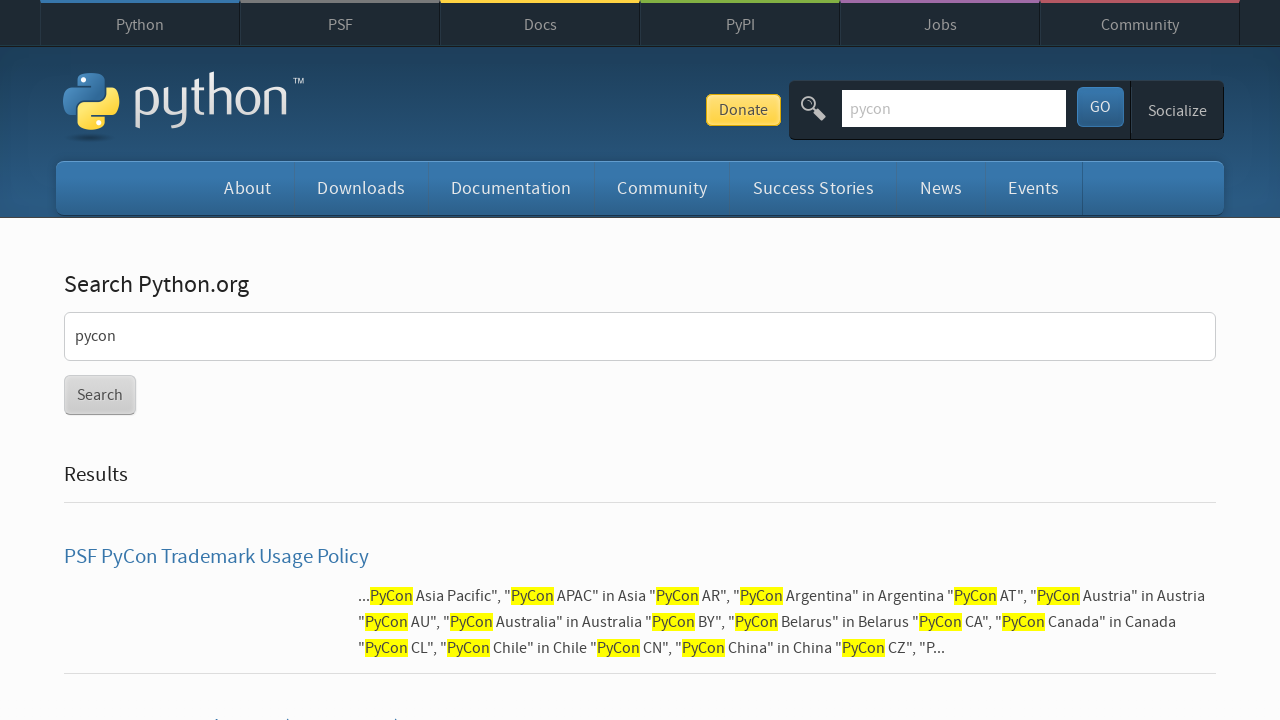